Tests that clicking the Close button on the login modal properly closes and hides the modal window

Starting URL: https://www.demoblaze.com/index.html

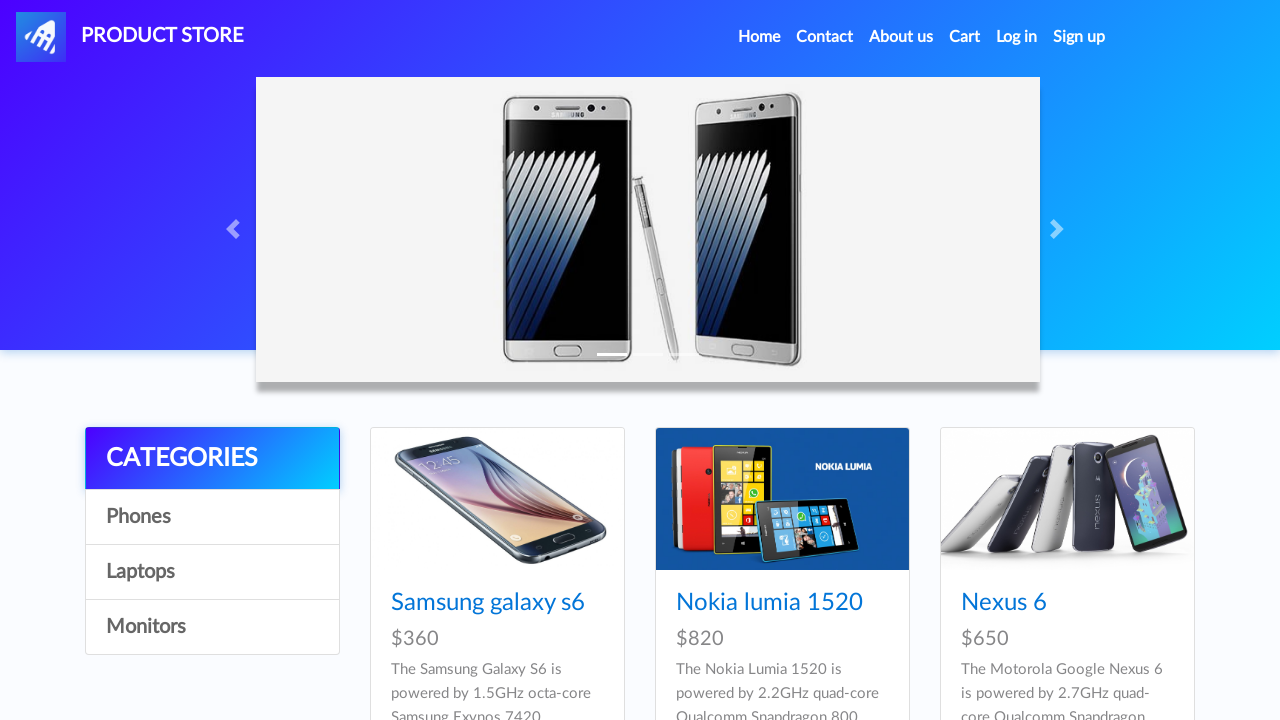

Clicked login link to open modal at (1017, 37) on #login2
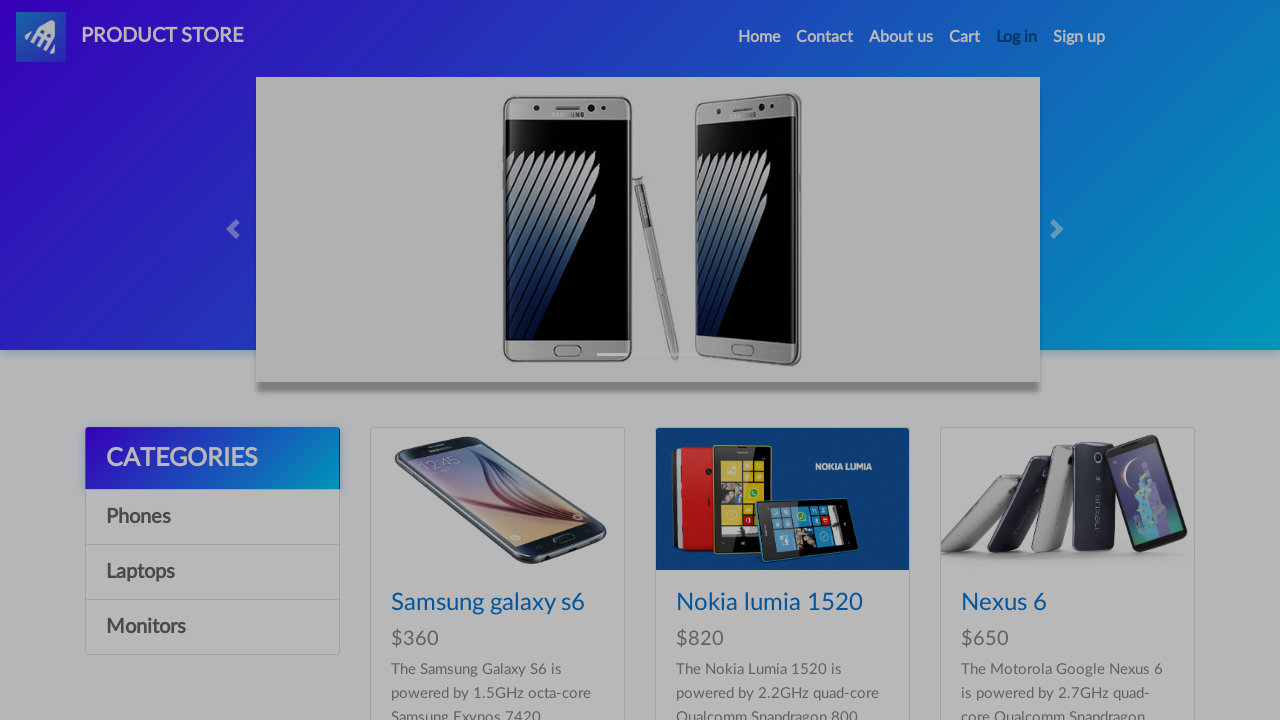

Login modal appeared and became visible
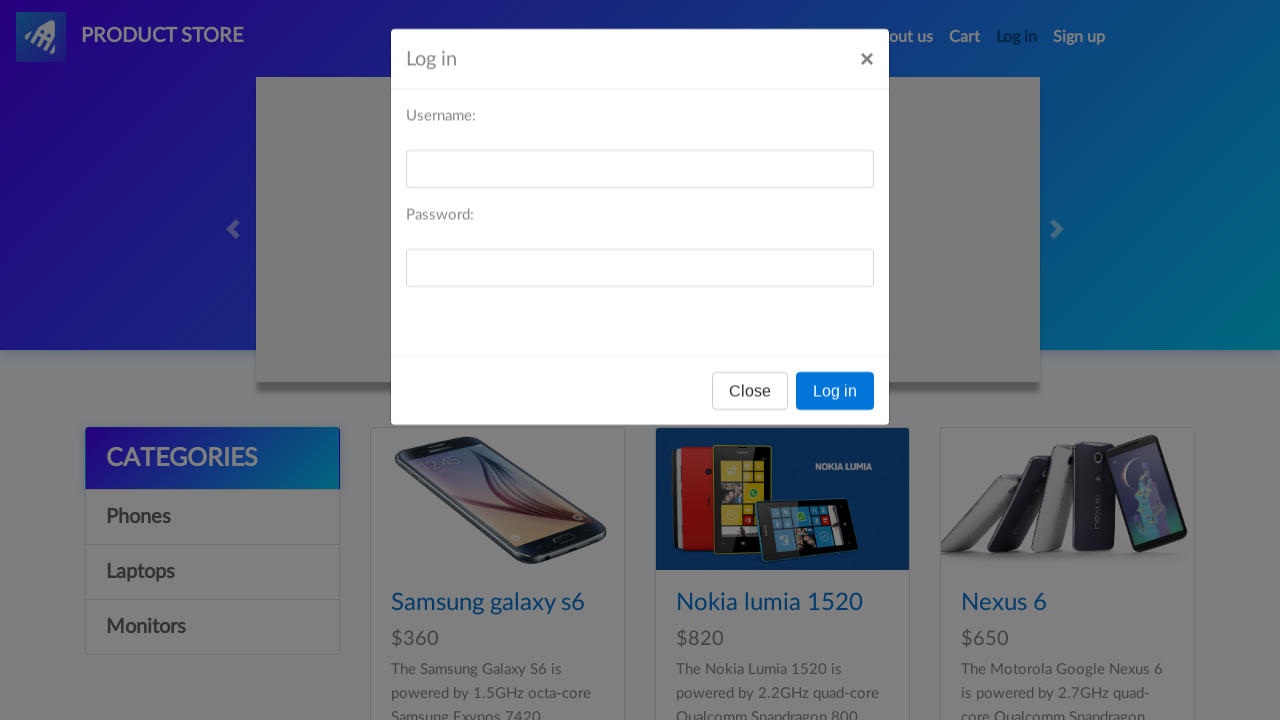

Clicked Close button on login modal at (750, 393) on #logInModal .btn-secondary
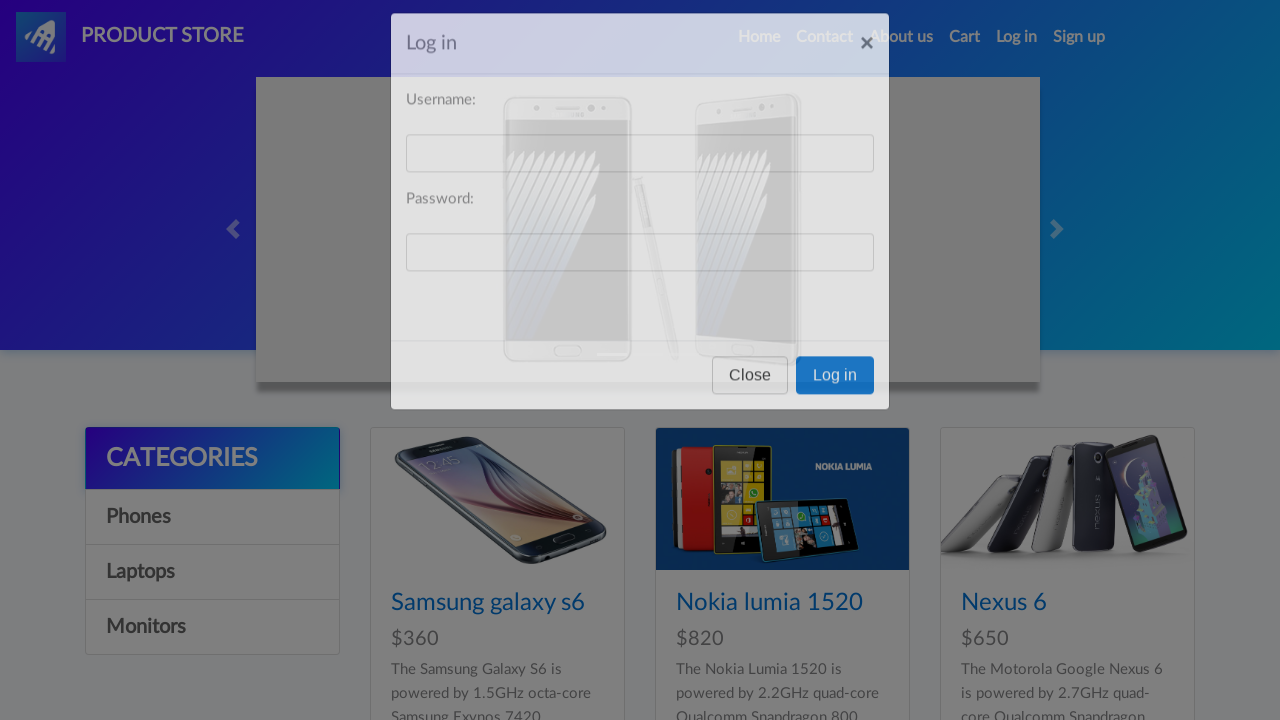

Login modal closed and is now hidden
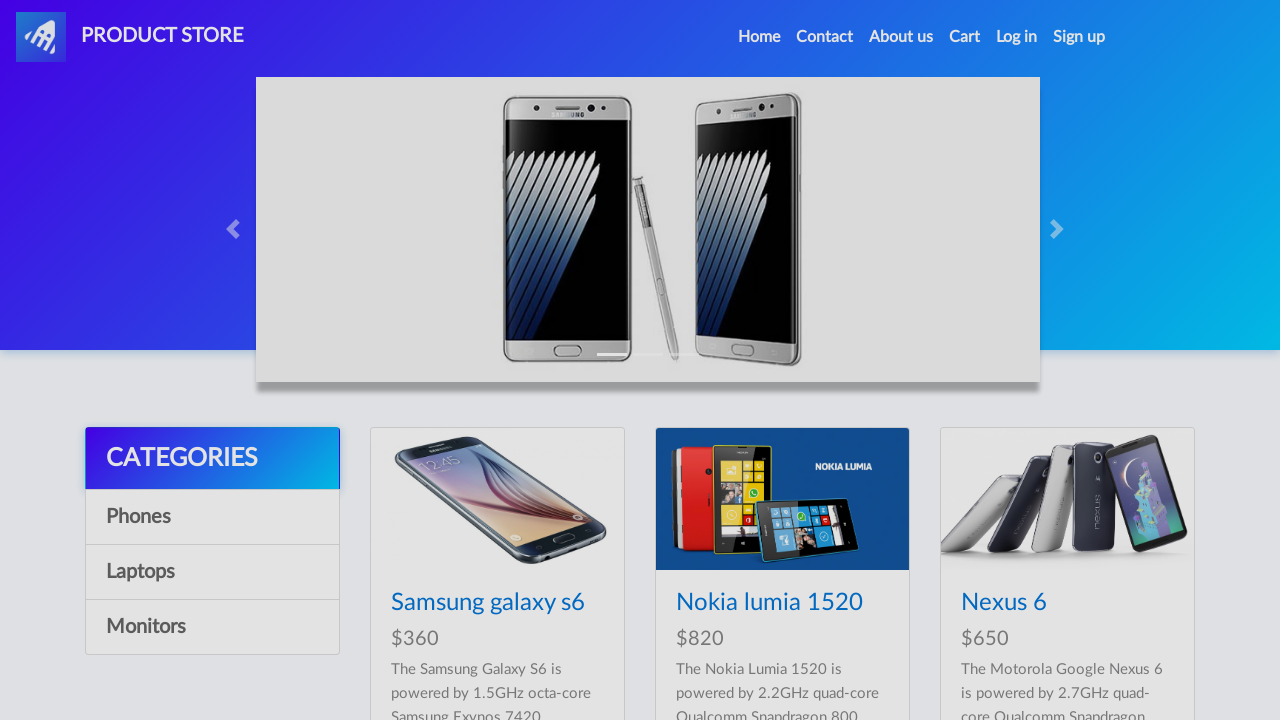

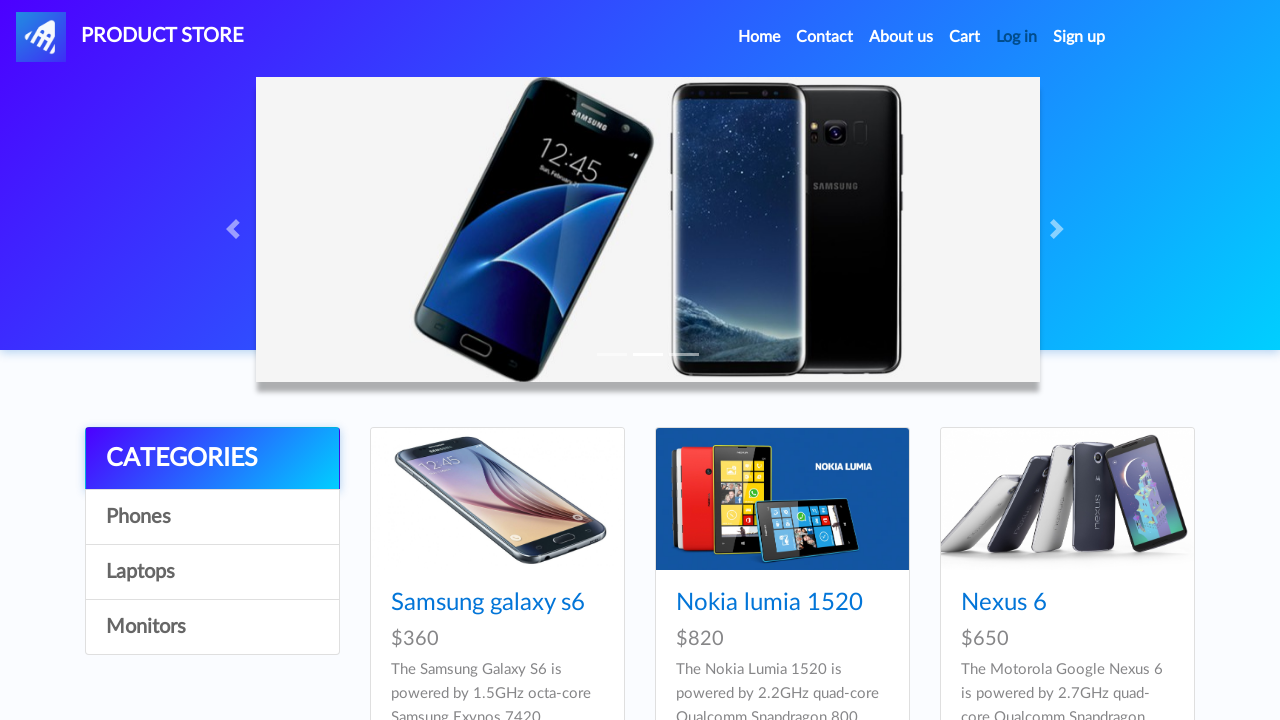